Tests a price range slider by dragging the minimum slider to the right and the maximum slider to the left to adjust the price range

Starting URL: https://www.jqueryscript.net/demo/Price-Range-Slider-jQuery-UI/

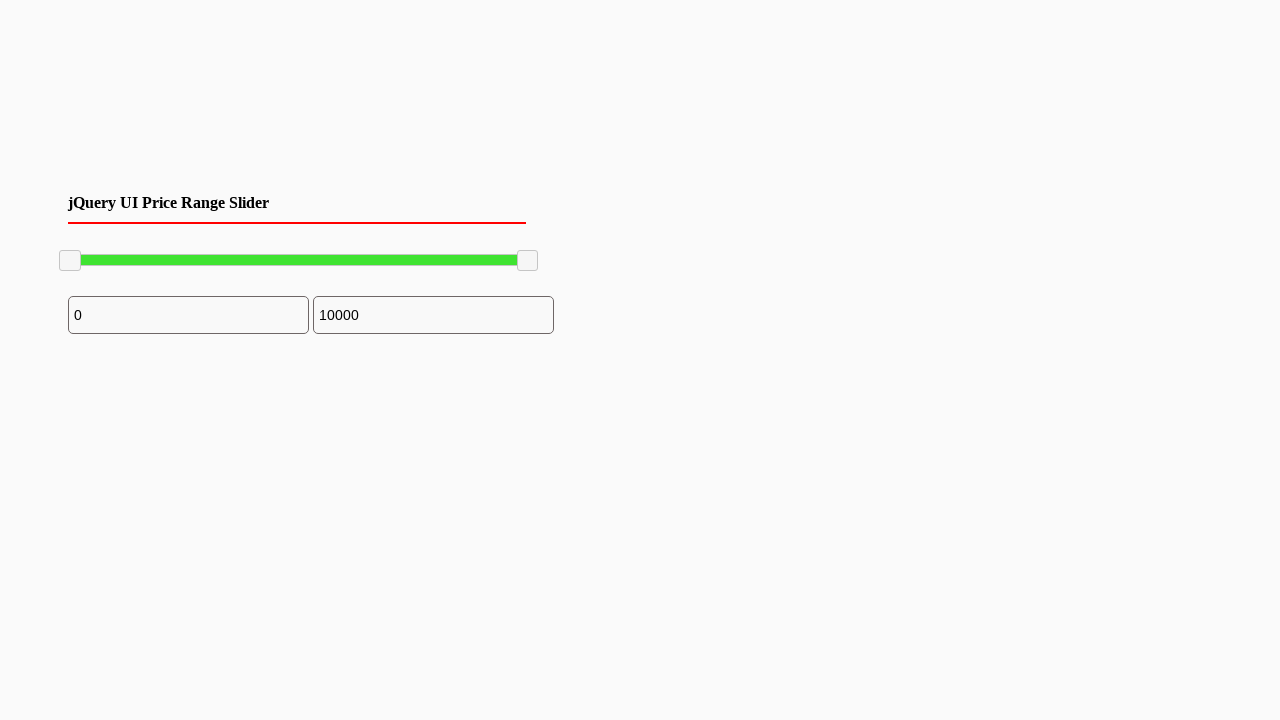

Navigated to price range slider demo page
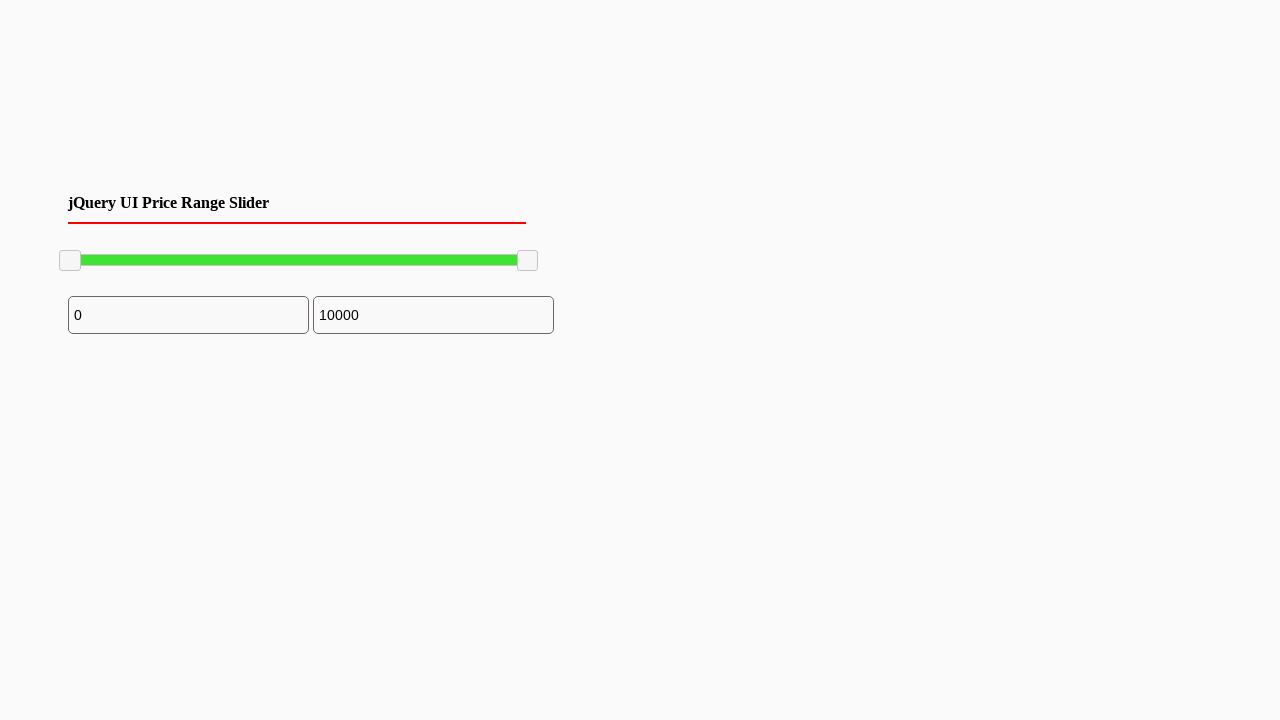

Located minimum slider handle
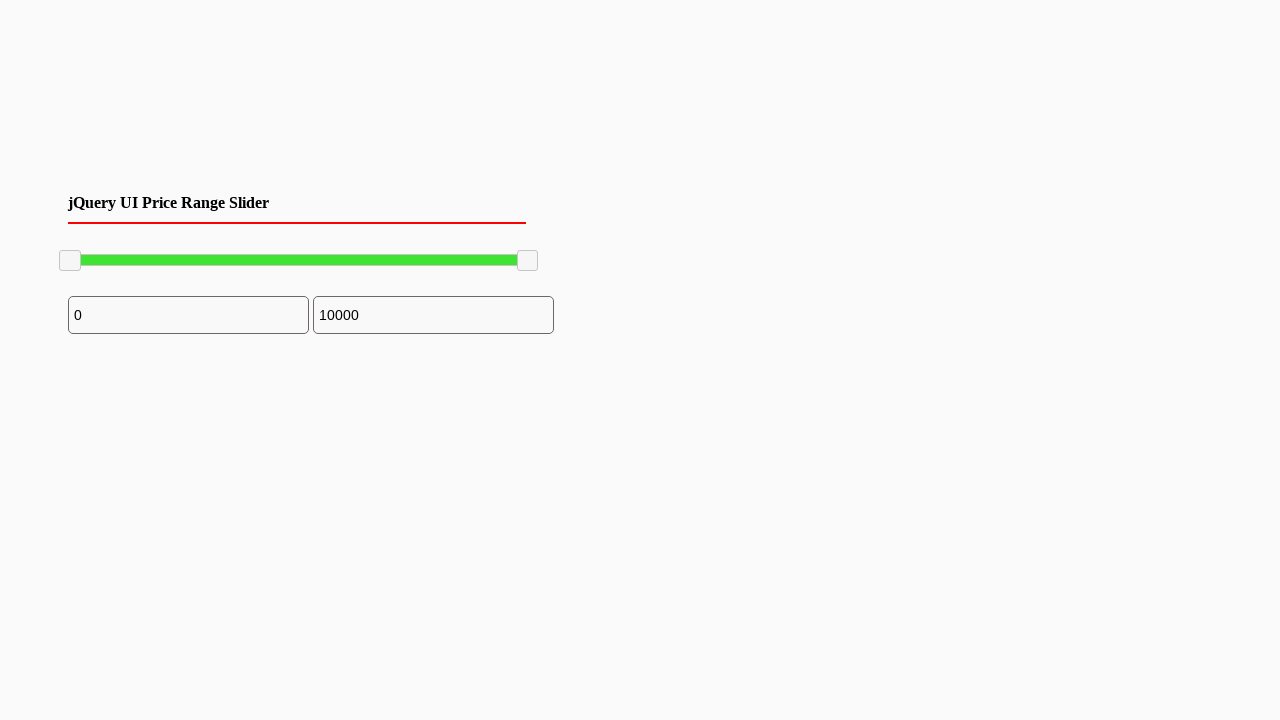

Located maximum slider handle
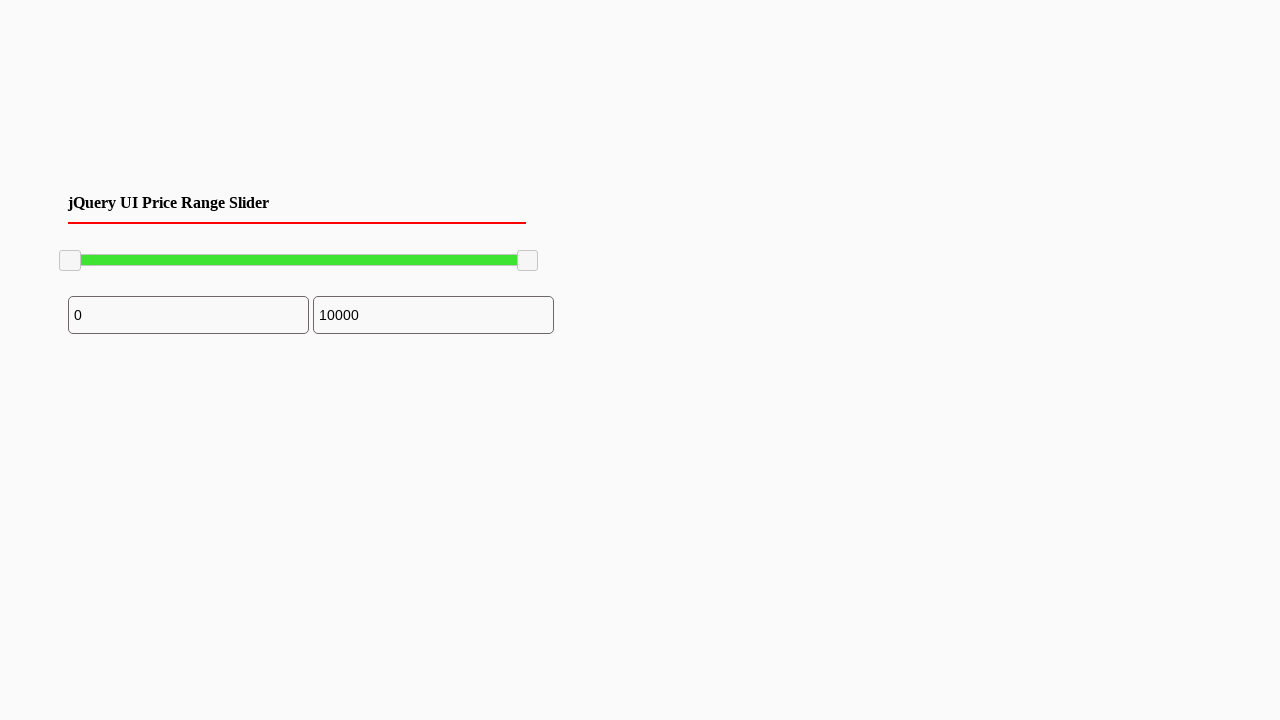

Minimum slider is visible
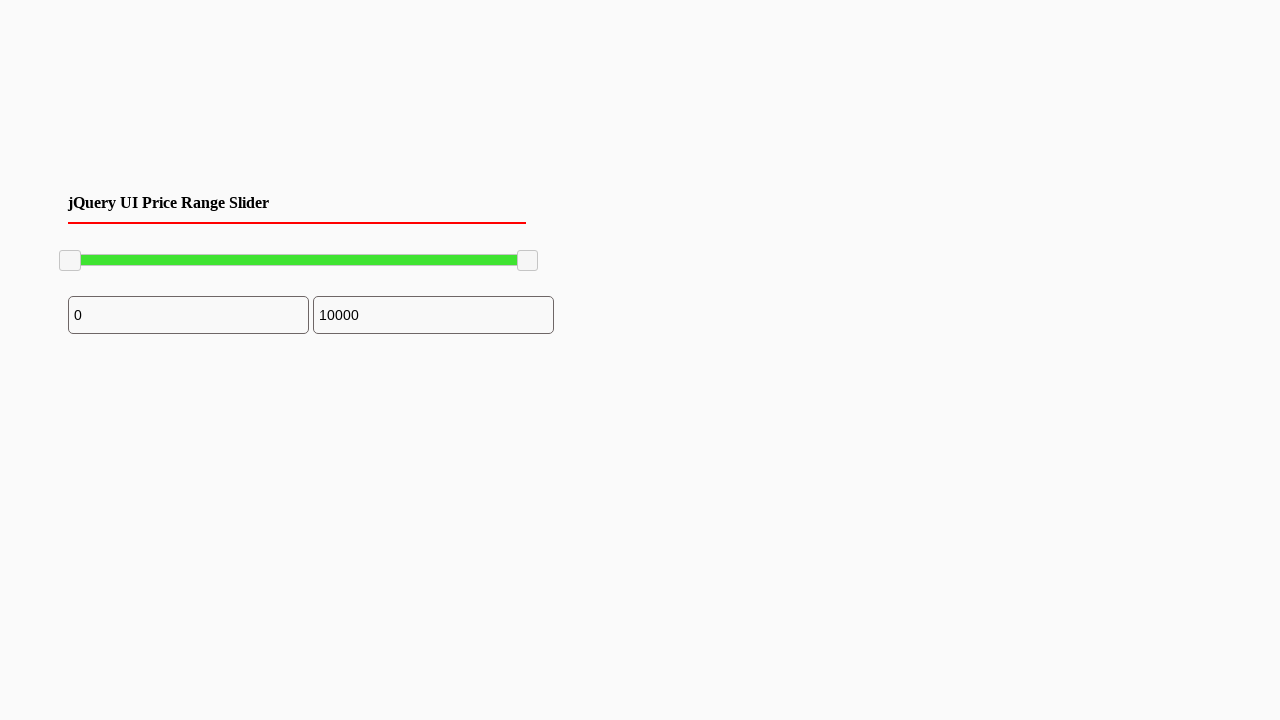

Maximum slider is visible
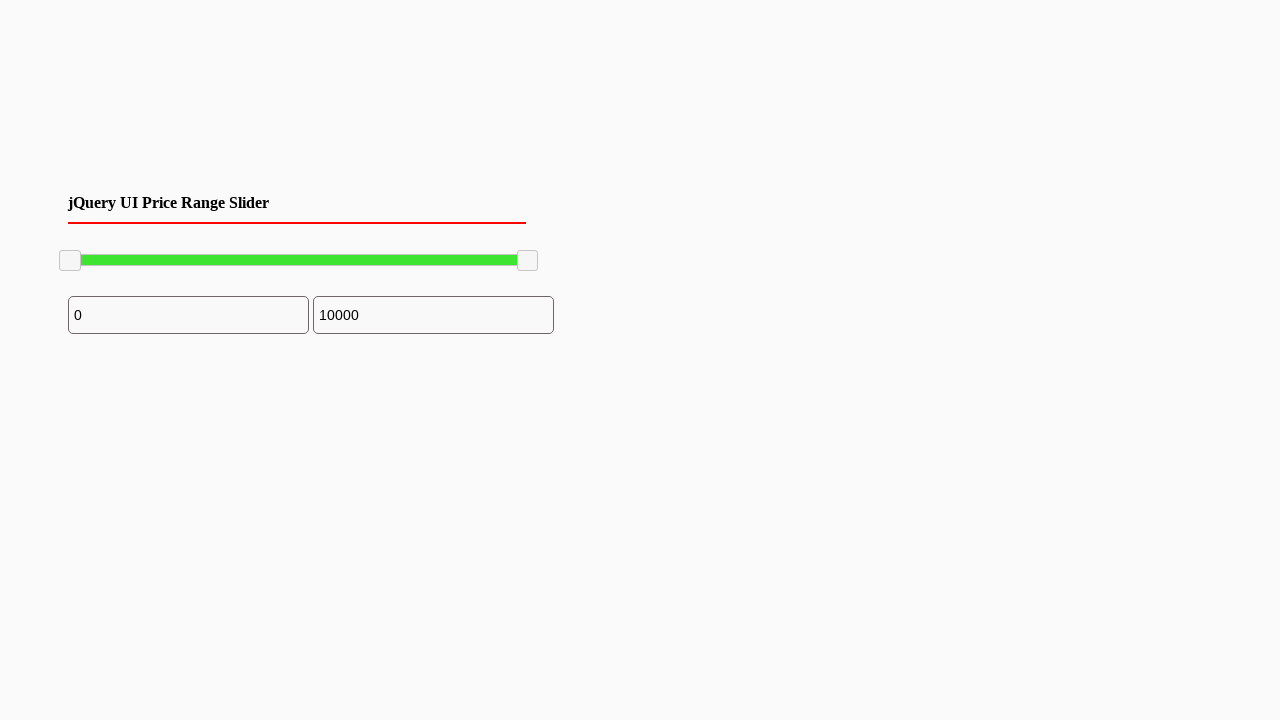

Dragged minimum slider to the right by 100 pixels to increase minimum price at (160, 251)
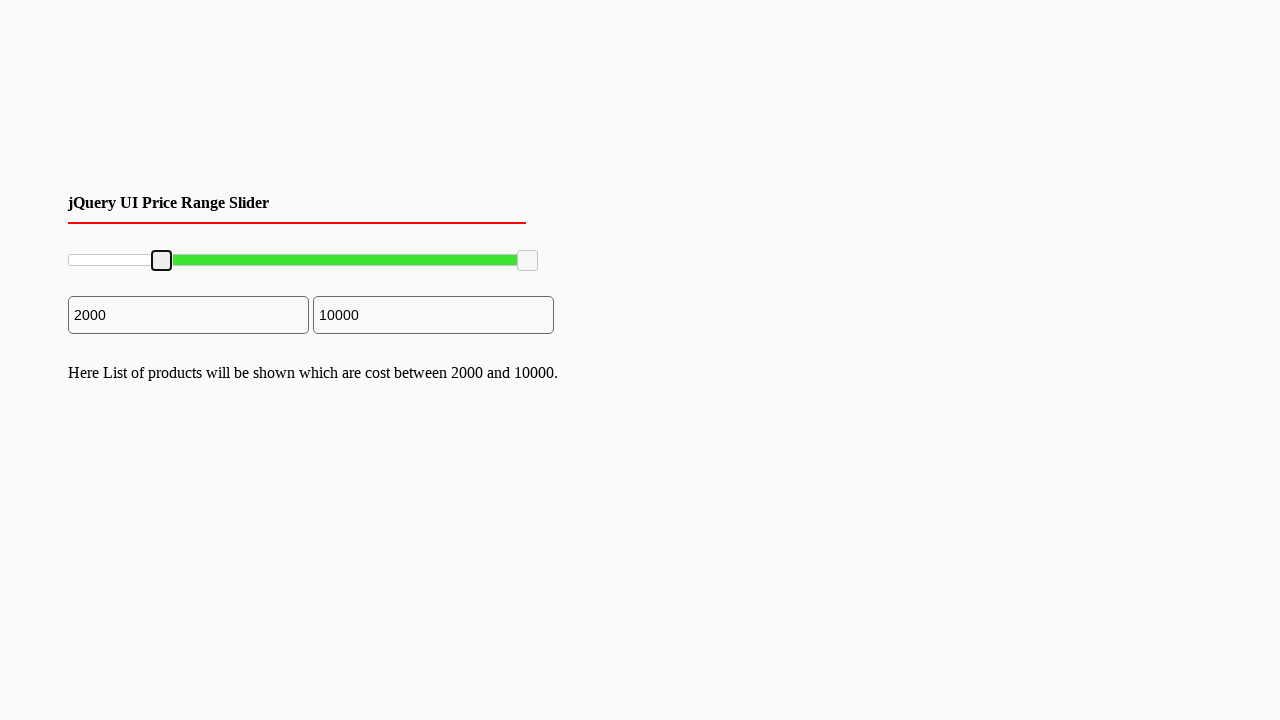

Dragged maximum slider to the left by 39 pixels to decrease maximum price at (479, 251)
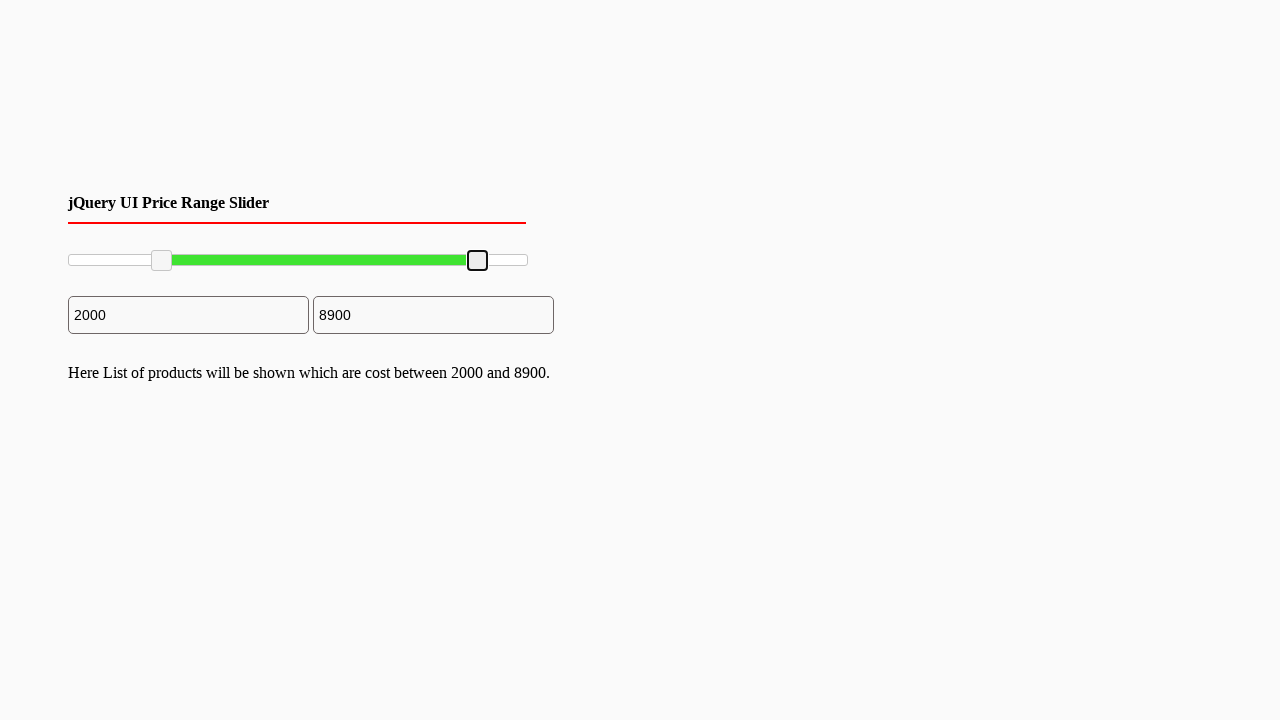

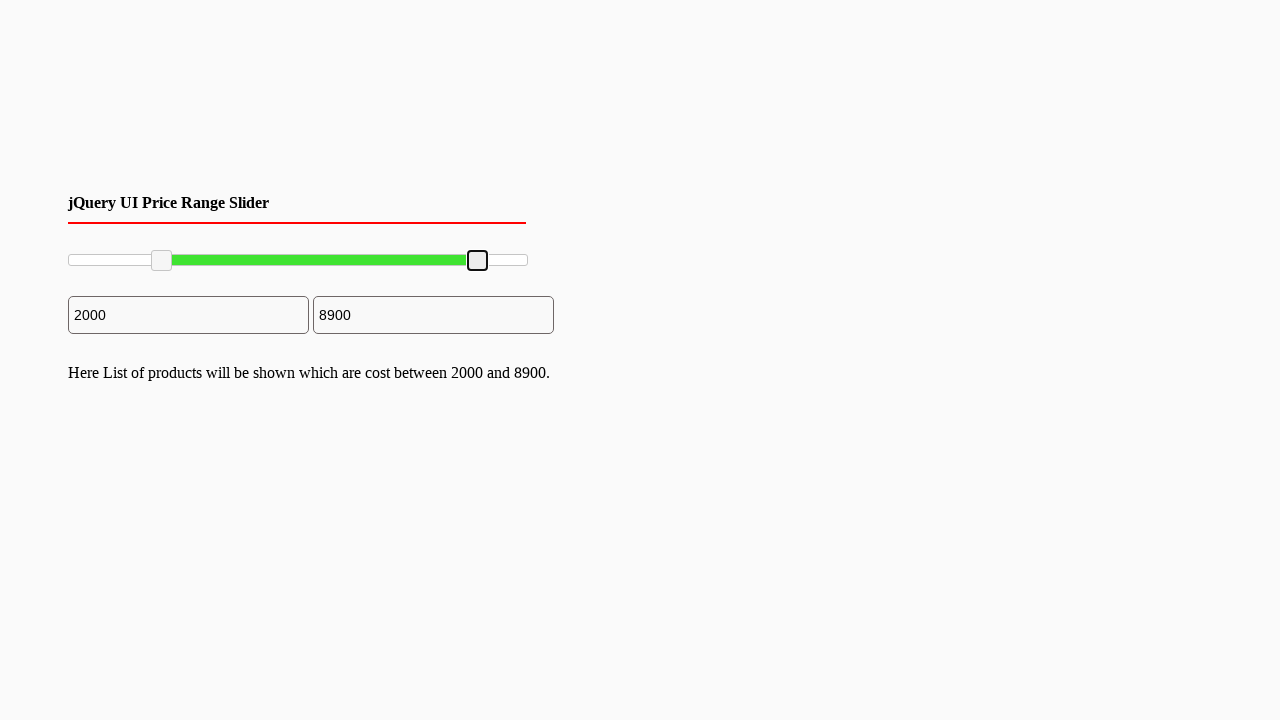